Tests visual comparison functionality using different WebDriver implementations

Starting URL: https://todomvc.com/examples/react/dist/

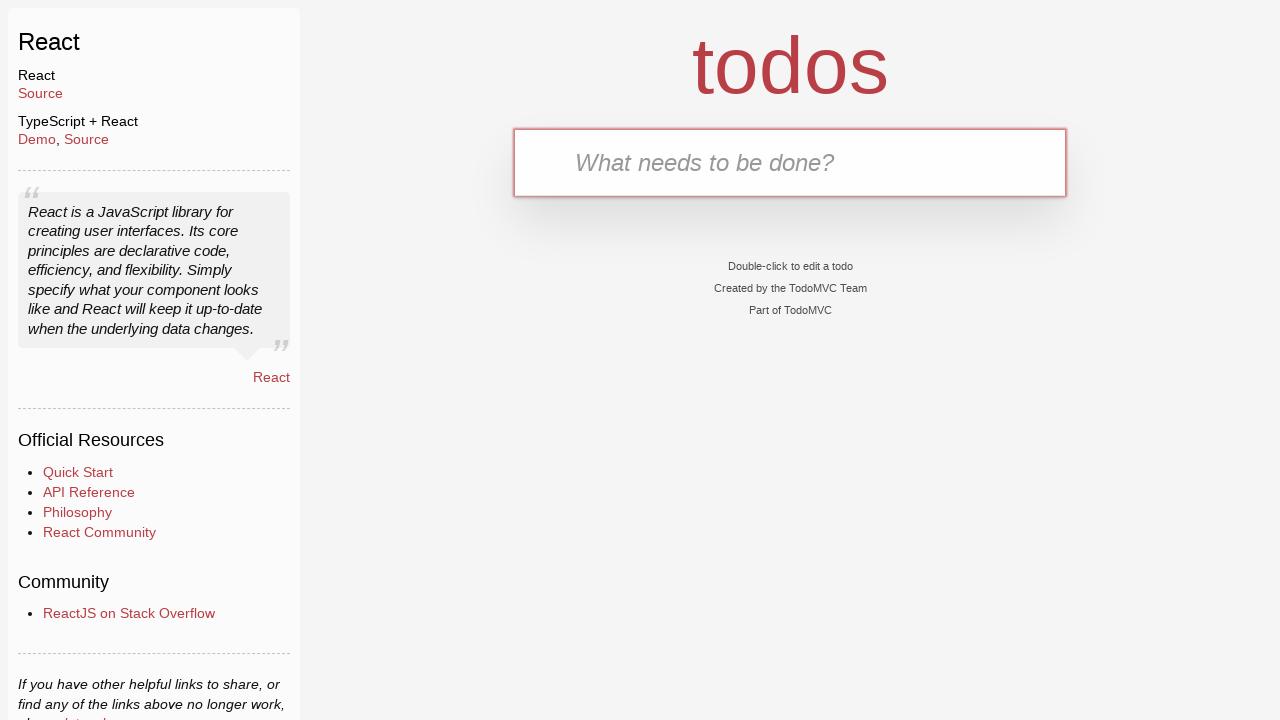

TodoMVC app loaded and todoapp selector is visible
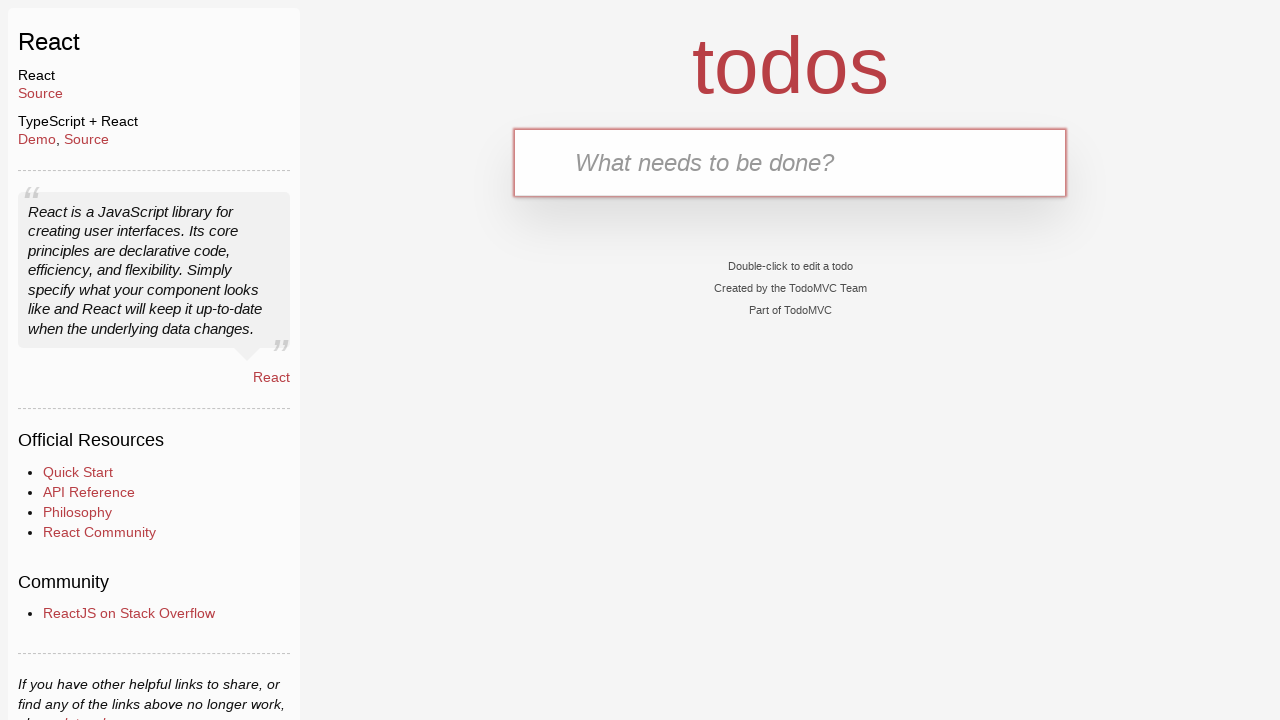

Filled new todo input field with 'Test todo for comparison' on .new-todo
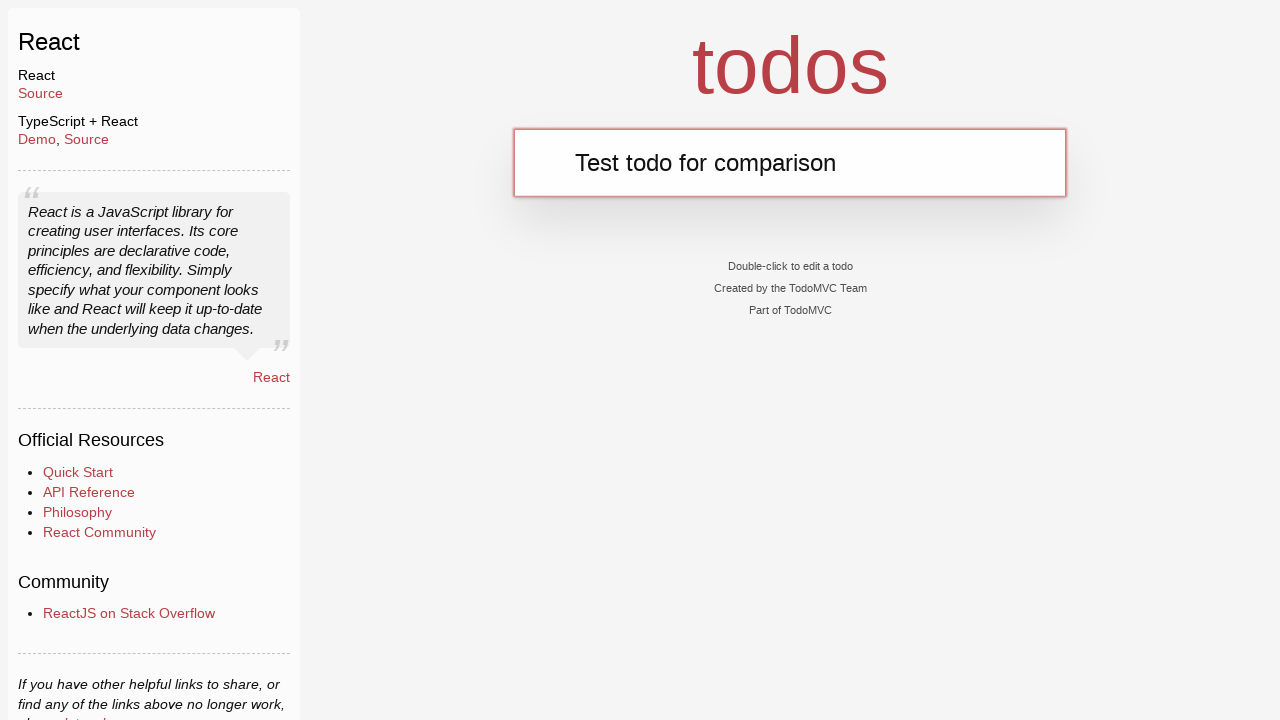

Pressed Enter to create the todo item on .new-todo
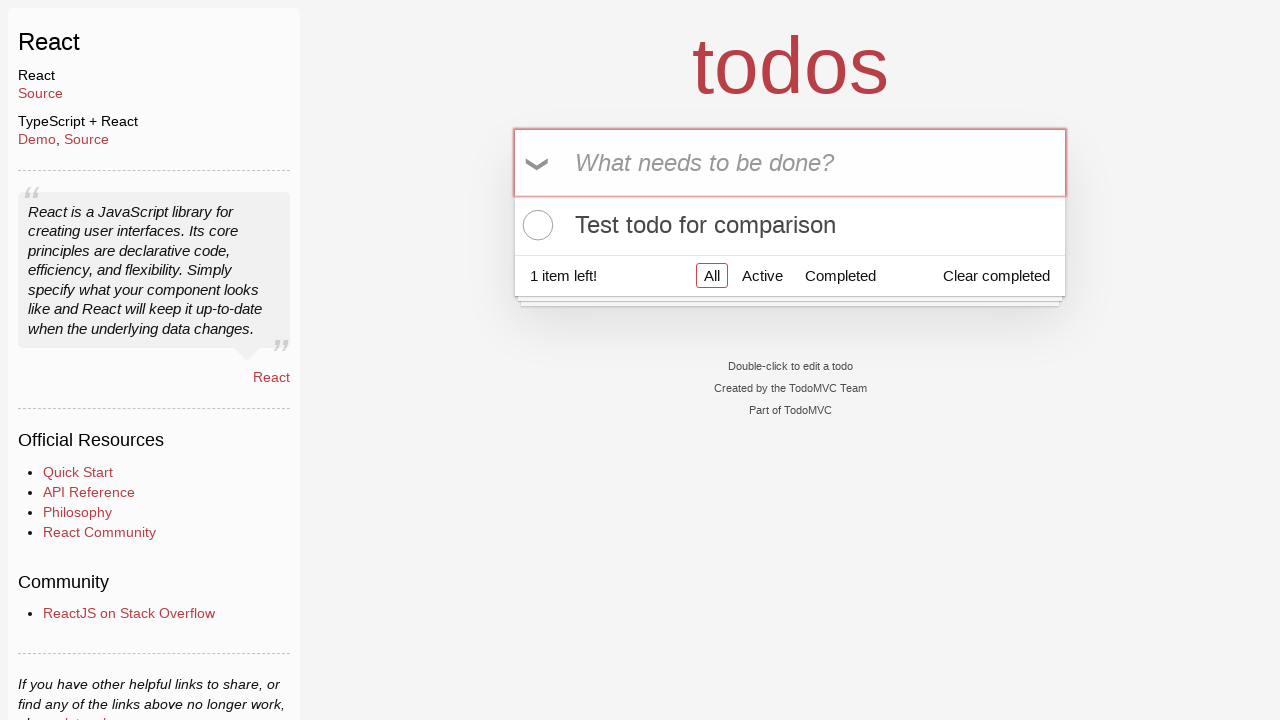

Todo item appeared in the list
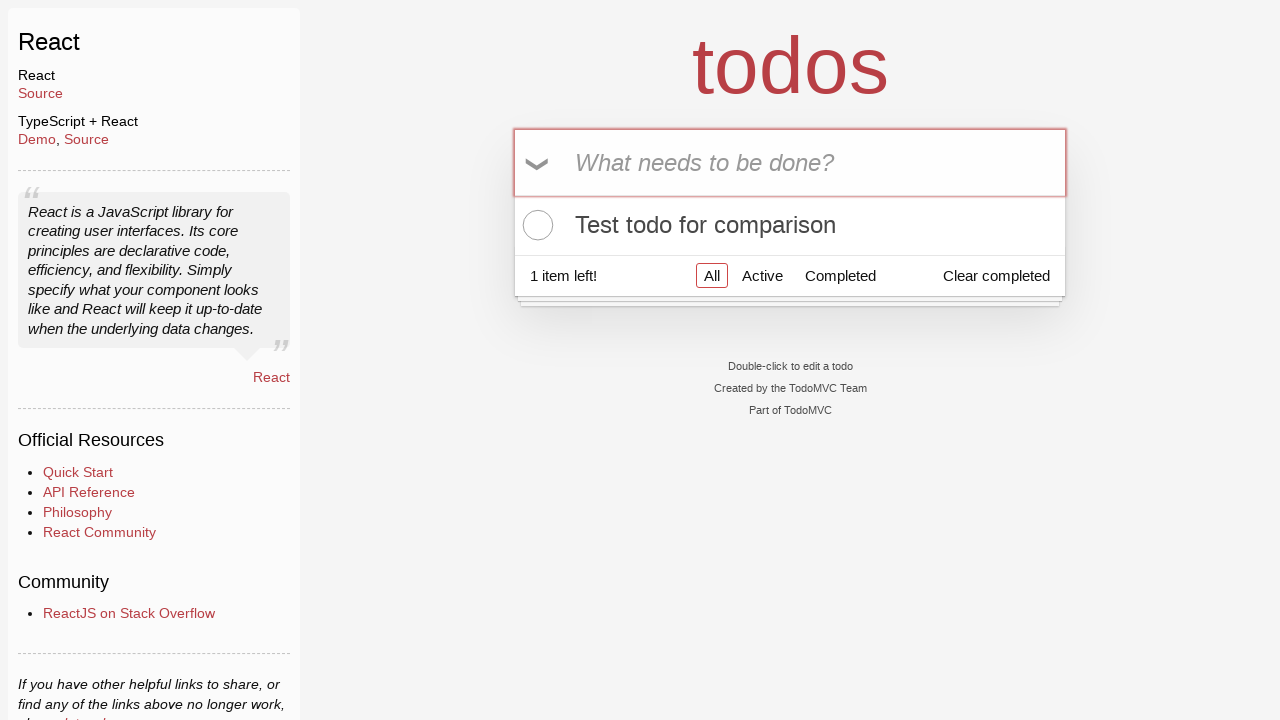

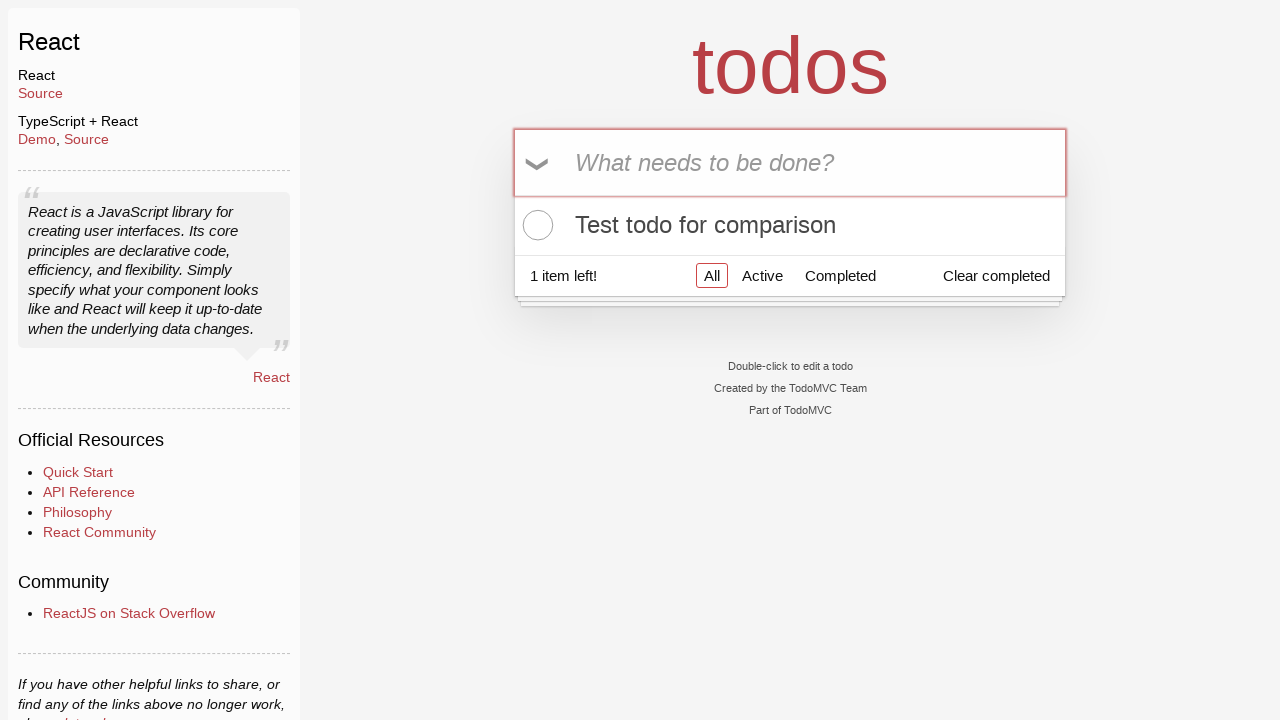